Tests a demo registration form by filling all required fields (personal info, contact details, country, gender, hobbies, language, skills, date of birth, password) and verifying the registration details are displayed correctly after submission.

Starting URL: https://anatoly-karpovich.github.io/demo-registration-form/

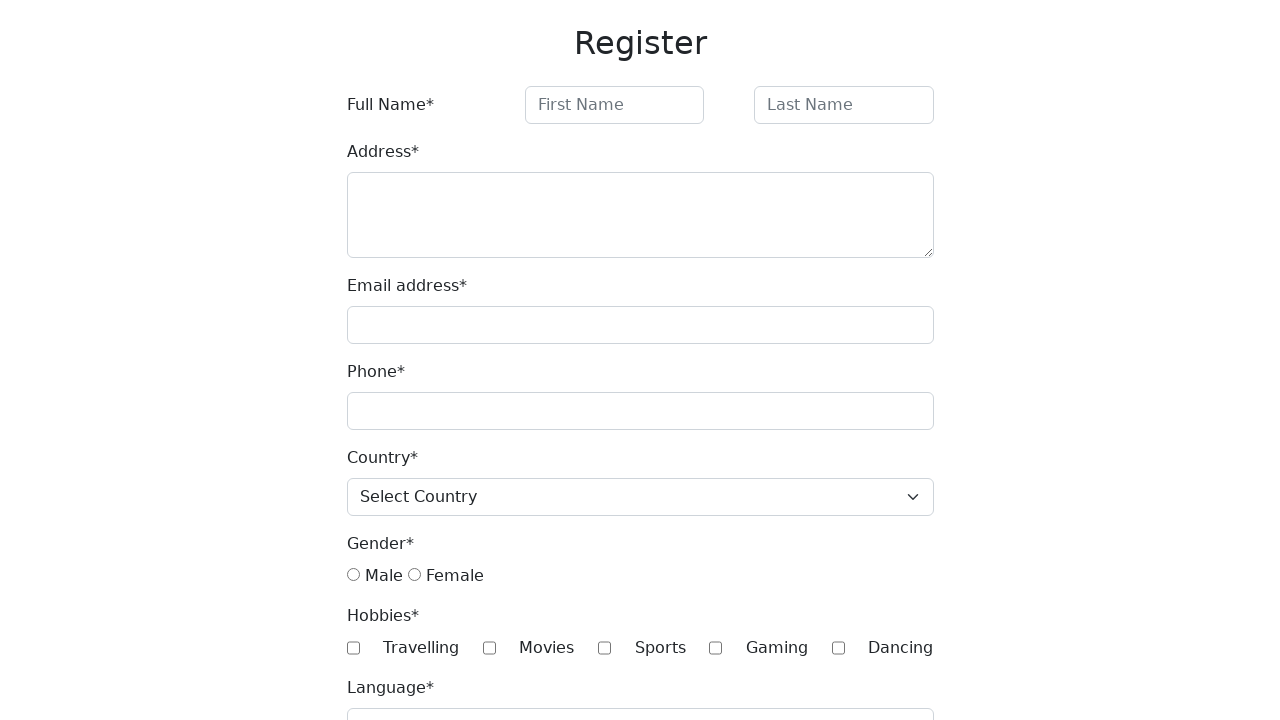

Filled first name field with 'Dorothy' on #firstName
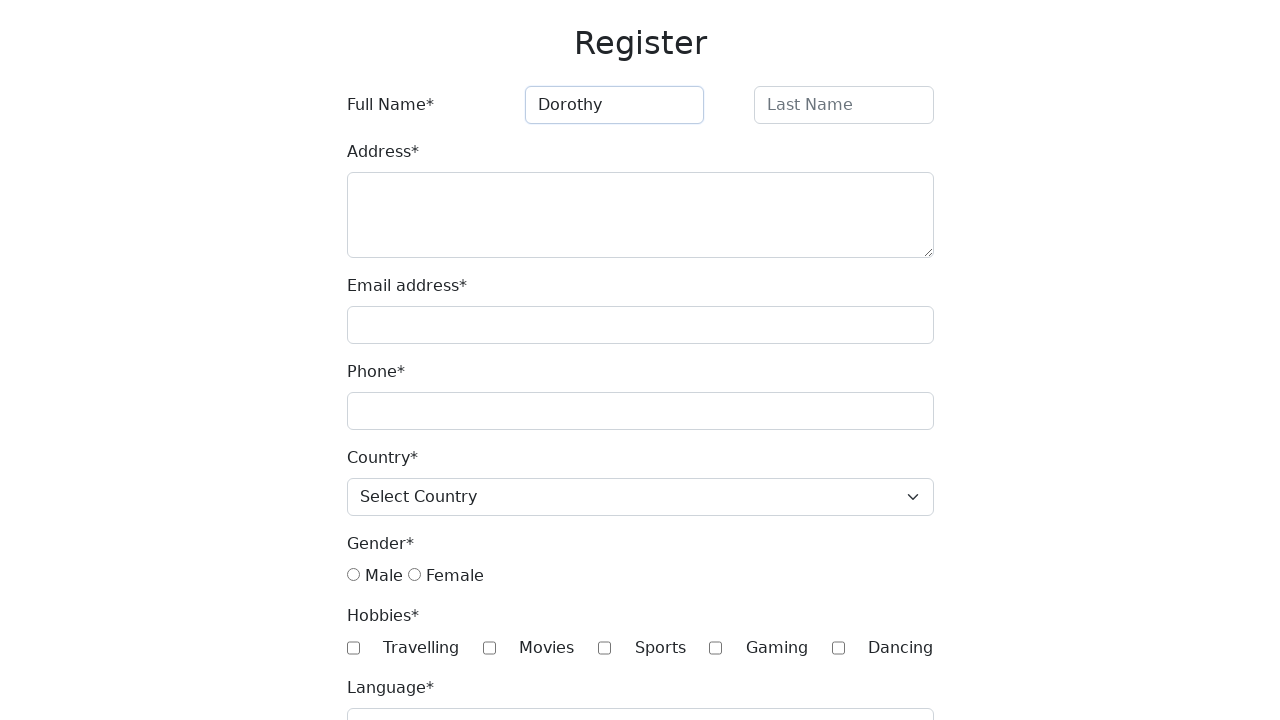

Filled last name field with 'Jones' on #lastName
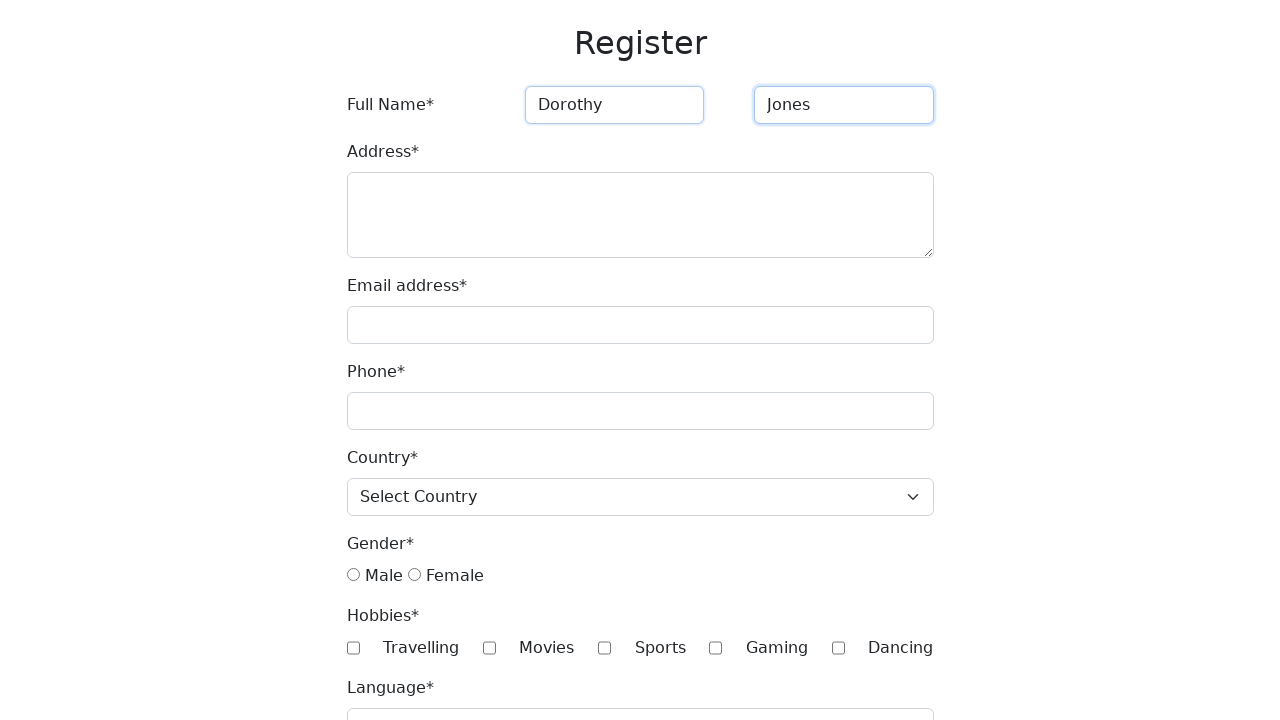

Filled address field with '01 Imaginary St, apt 1' on #address
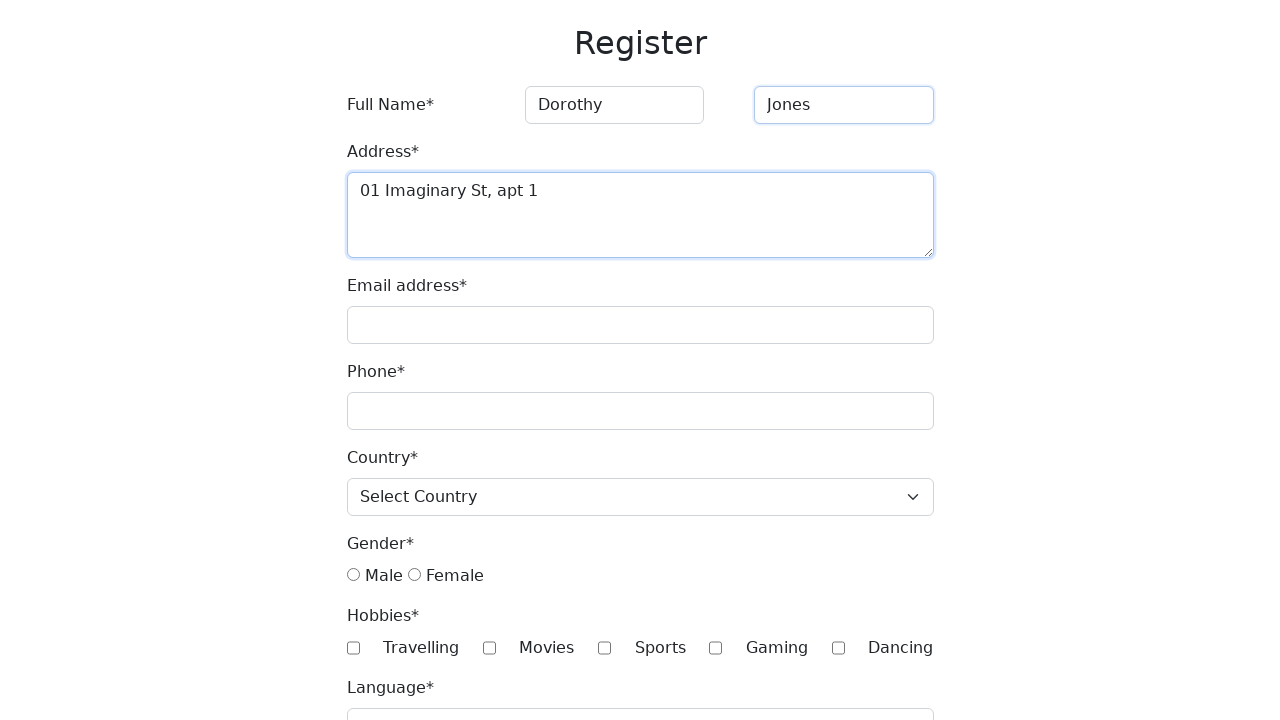

Filled email field with 'test@mail.com' on #email
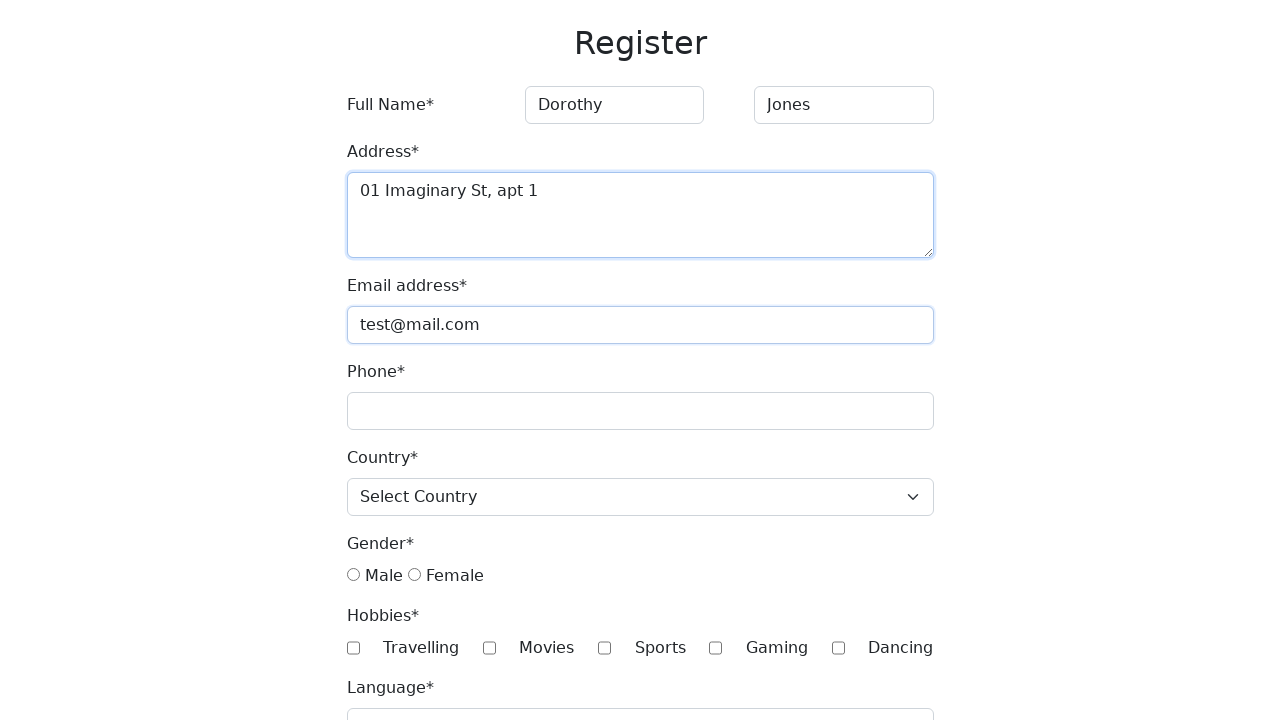

Filled phone field with '+00000000000' on #phone
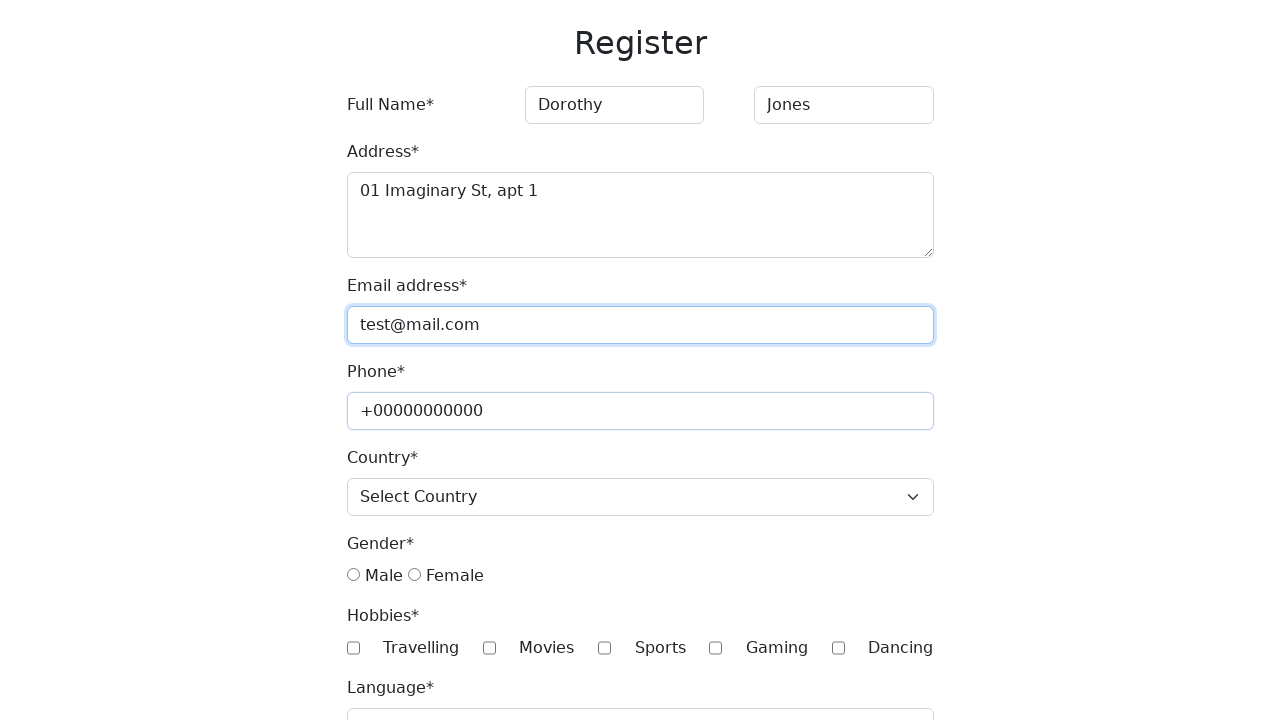

Selected 'Canada' from country dropdown on #country
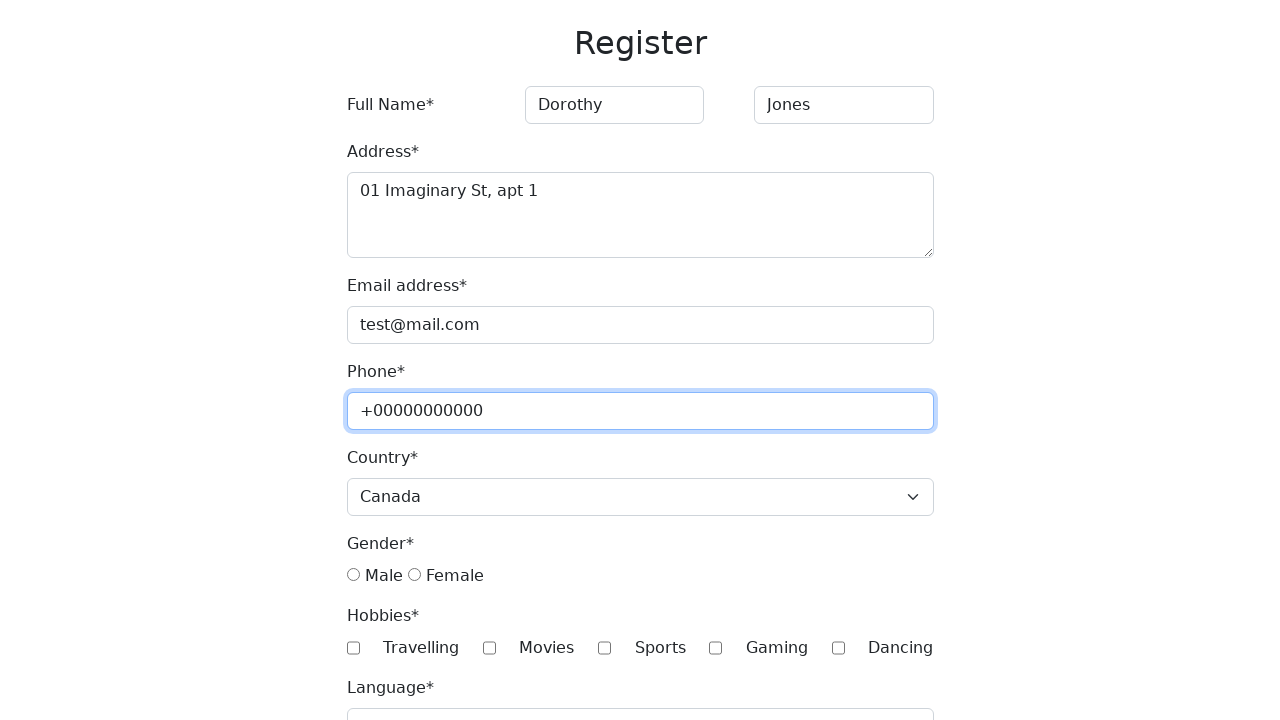

Selected 'female' radio button for gender at (414, 575) on //input[@value='female']
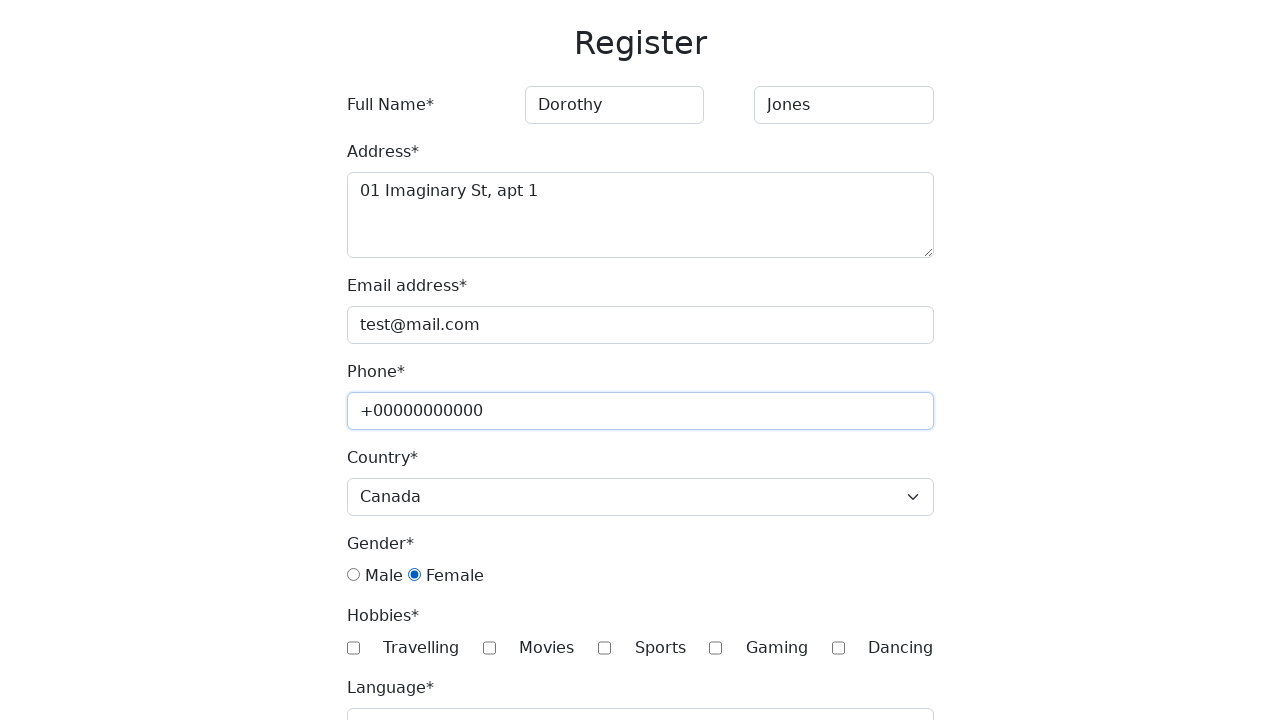

Selected 'Travelling' hobby checkbox at (353, 648) on //input[@value='Travelling']
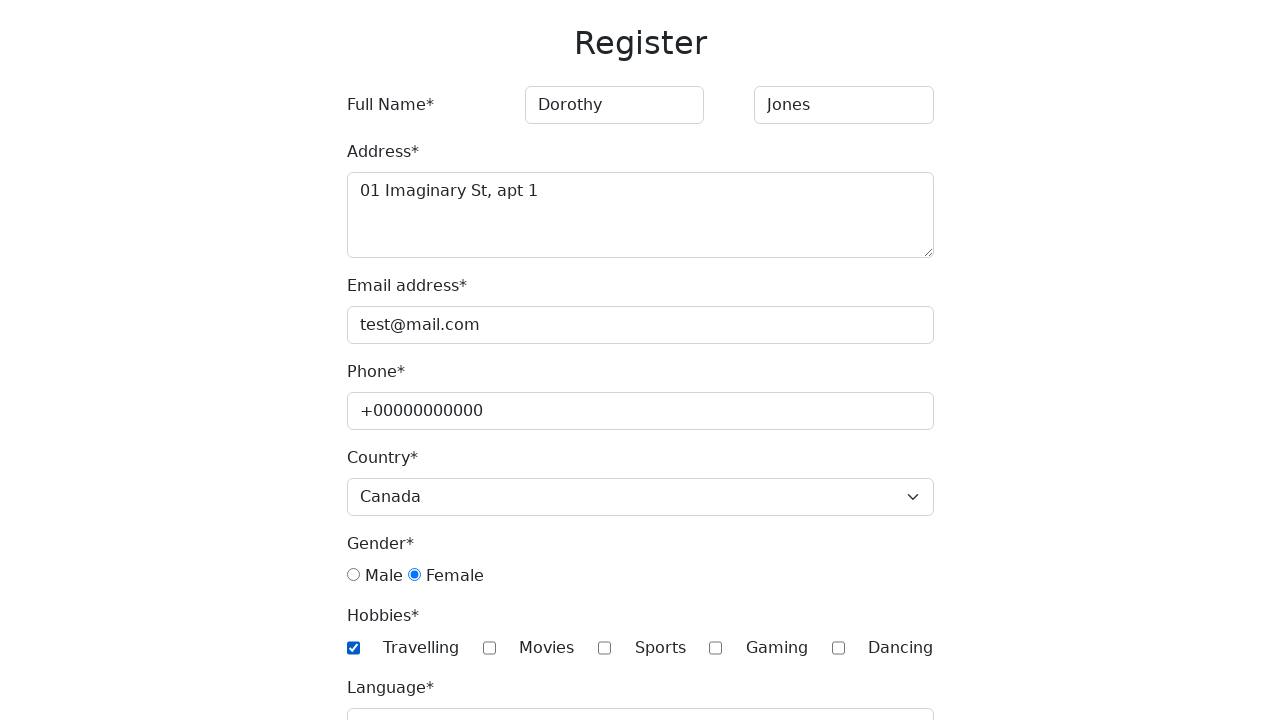

Selected 'Sports' hobby checkbox at (605, 648) on //input[@value='Sports']
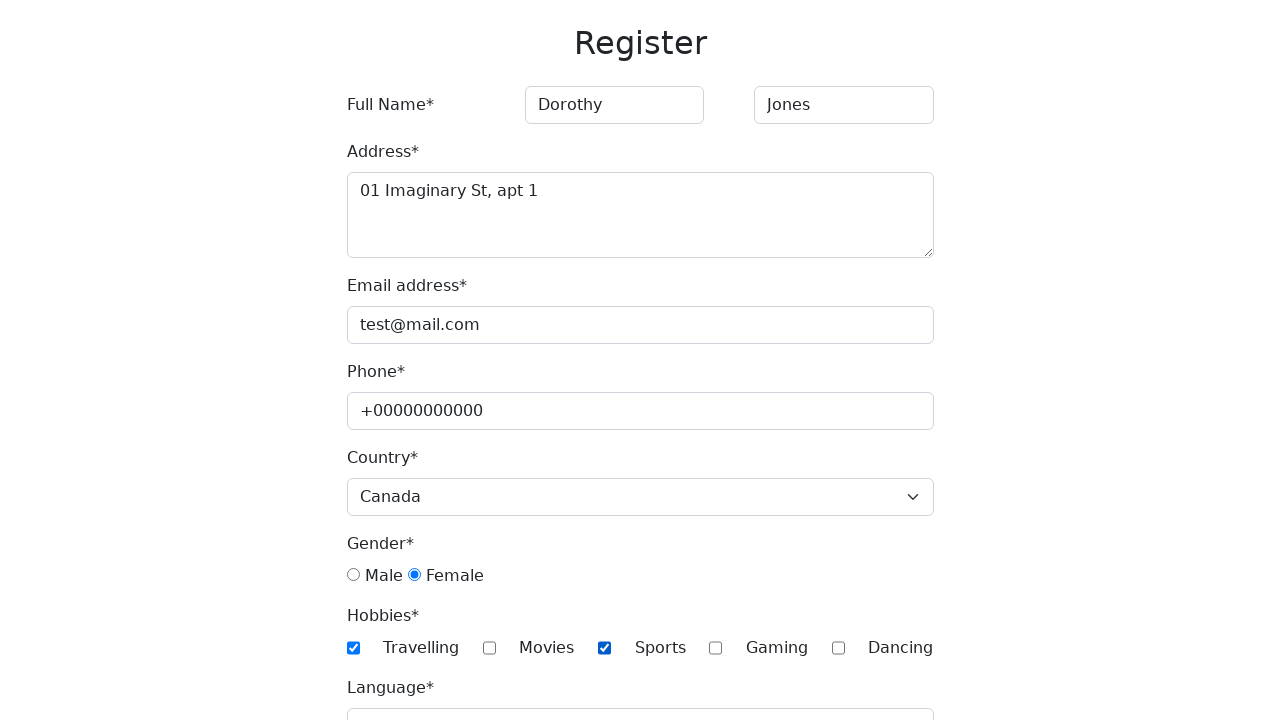

Filled language field with 'English' on #language
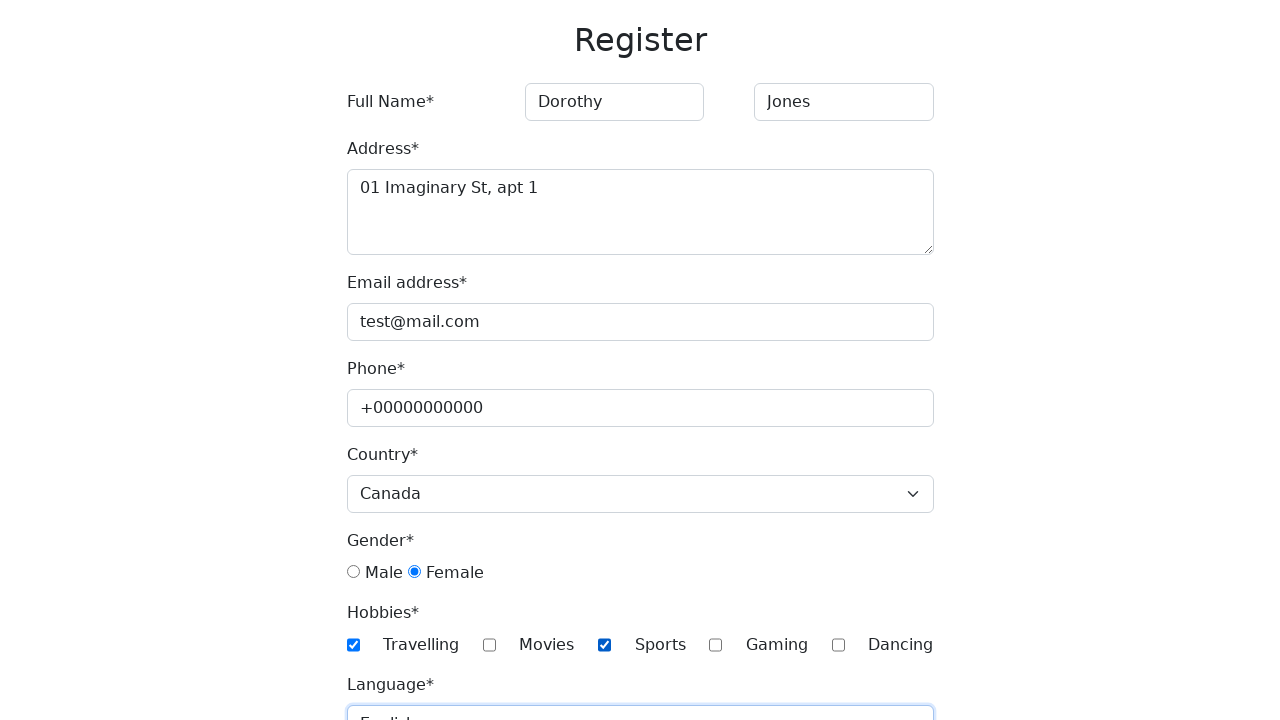

Selected 'JavaScript' from skills dropdown on #skills
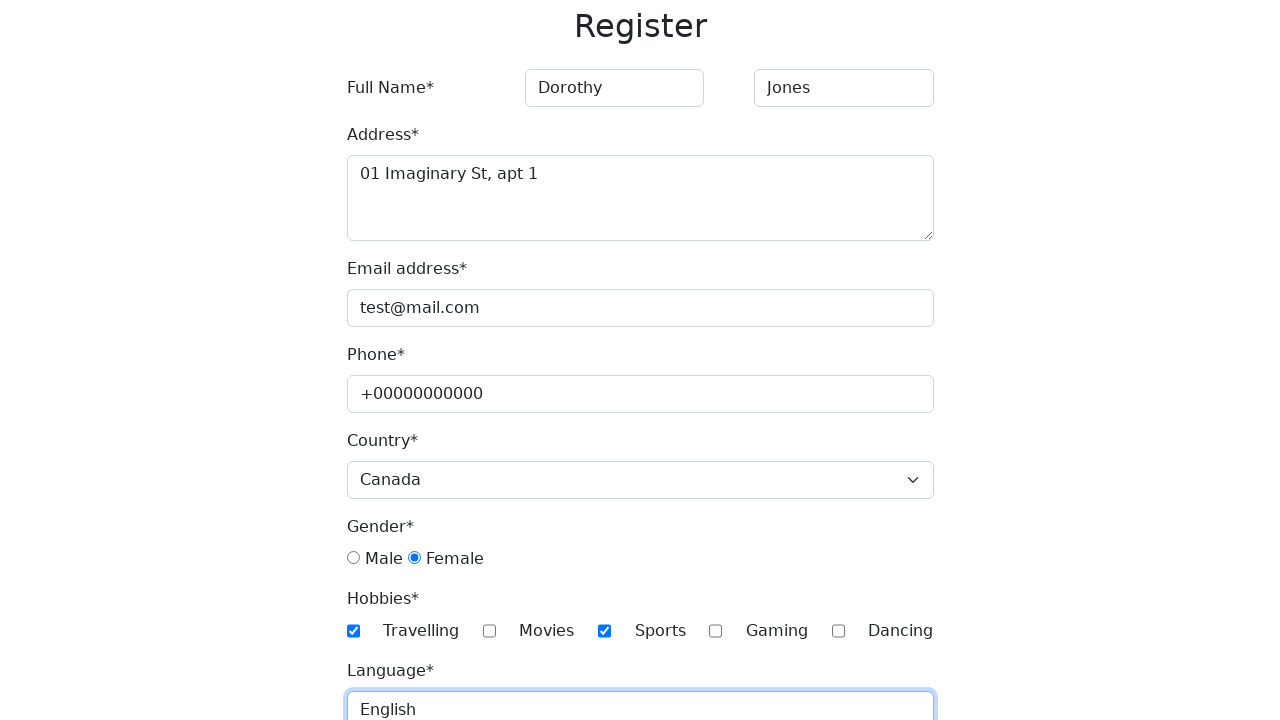

Selected '1993' from year dropdown on #year
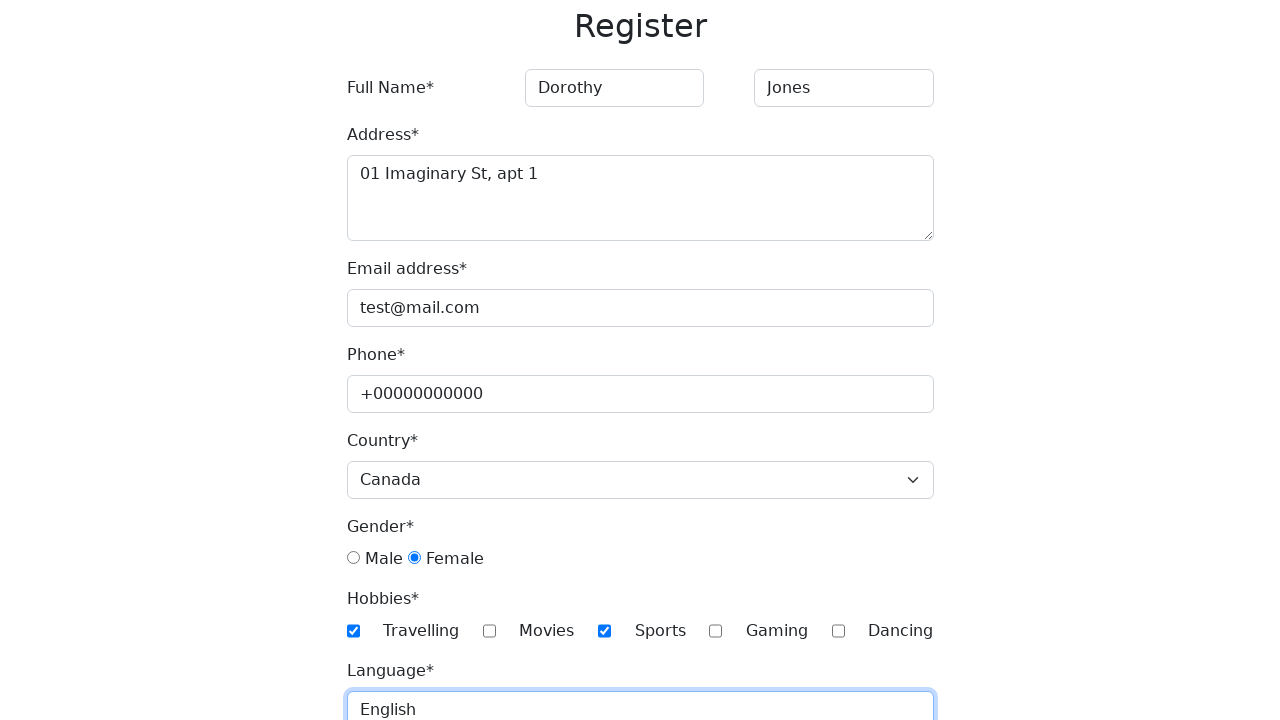

Selected 'April' from month dropdown on #month
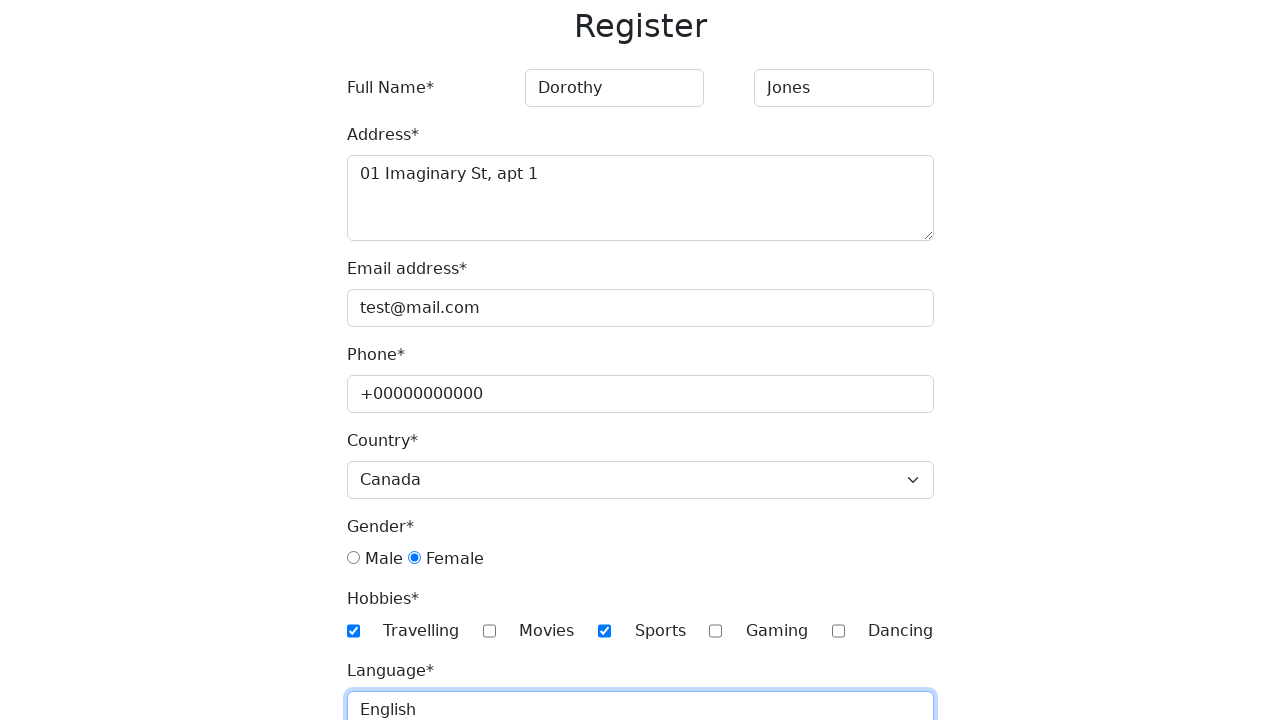

Selected '1' from day dropdown on #day
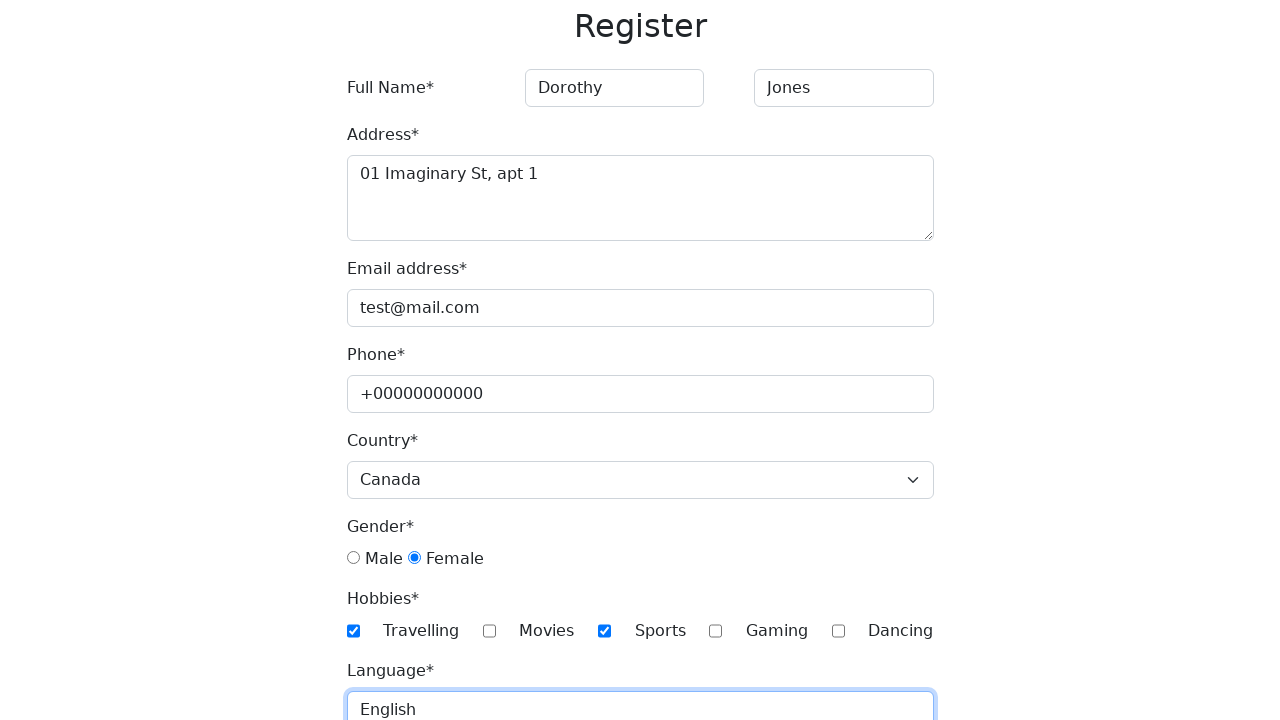

Filled password field with 'verystrongpass' on #password
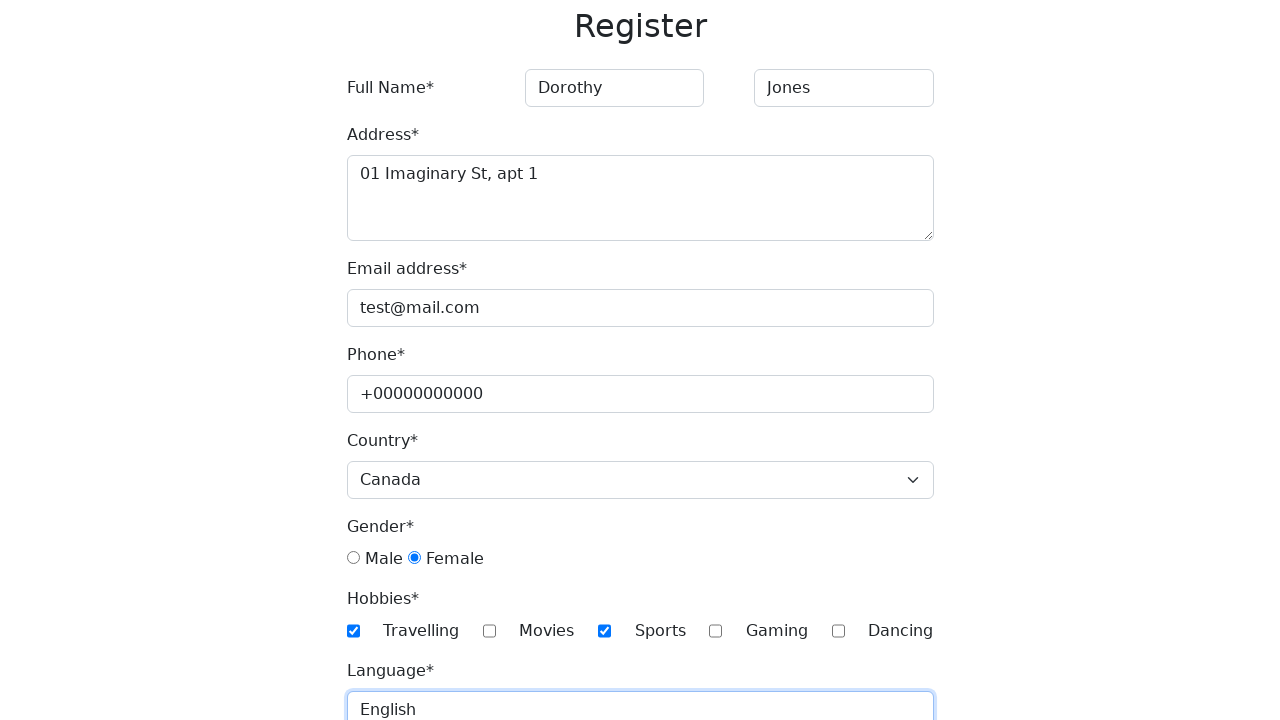

Filled password confirmation field with 'verystrongpass' on #password-confirm
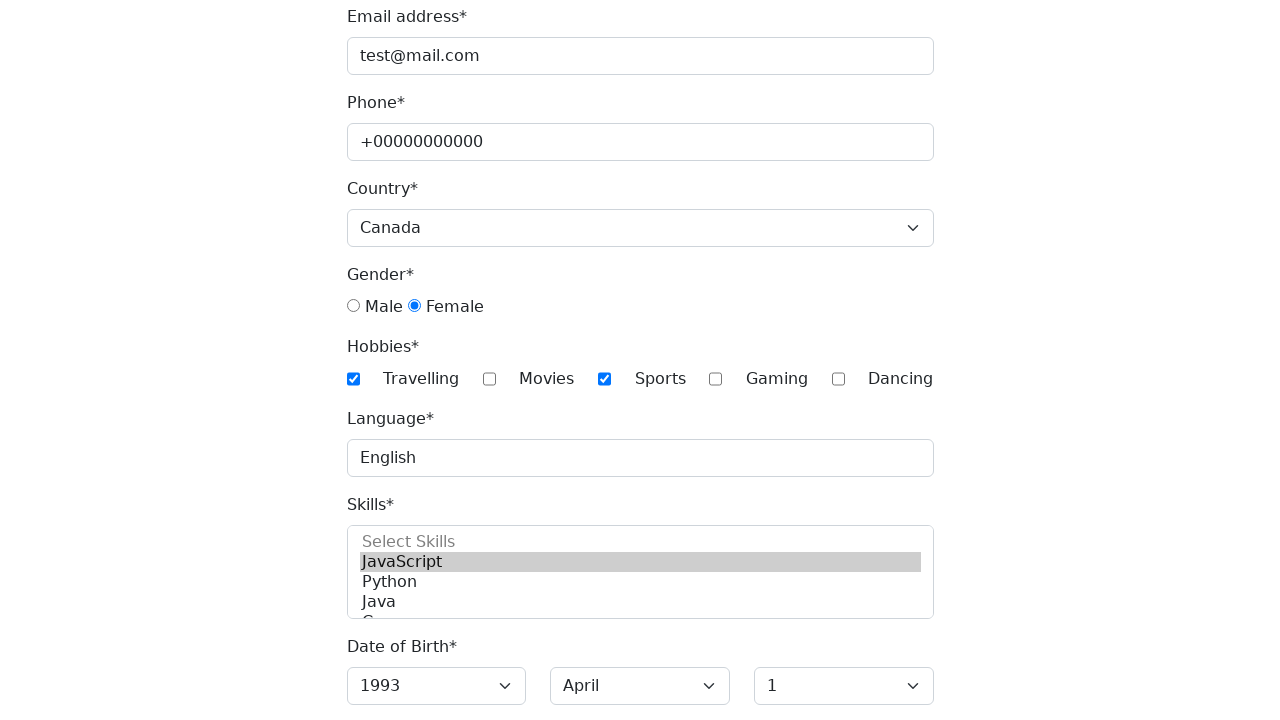

Clicked Submit button to register form at (388, 701) on button[type="Submit"]
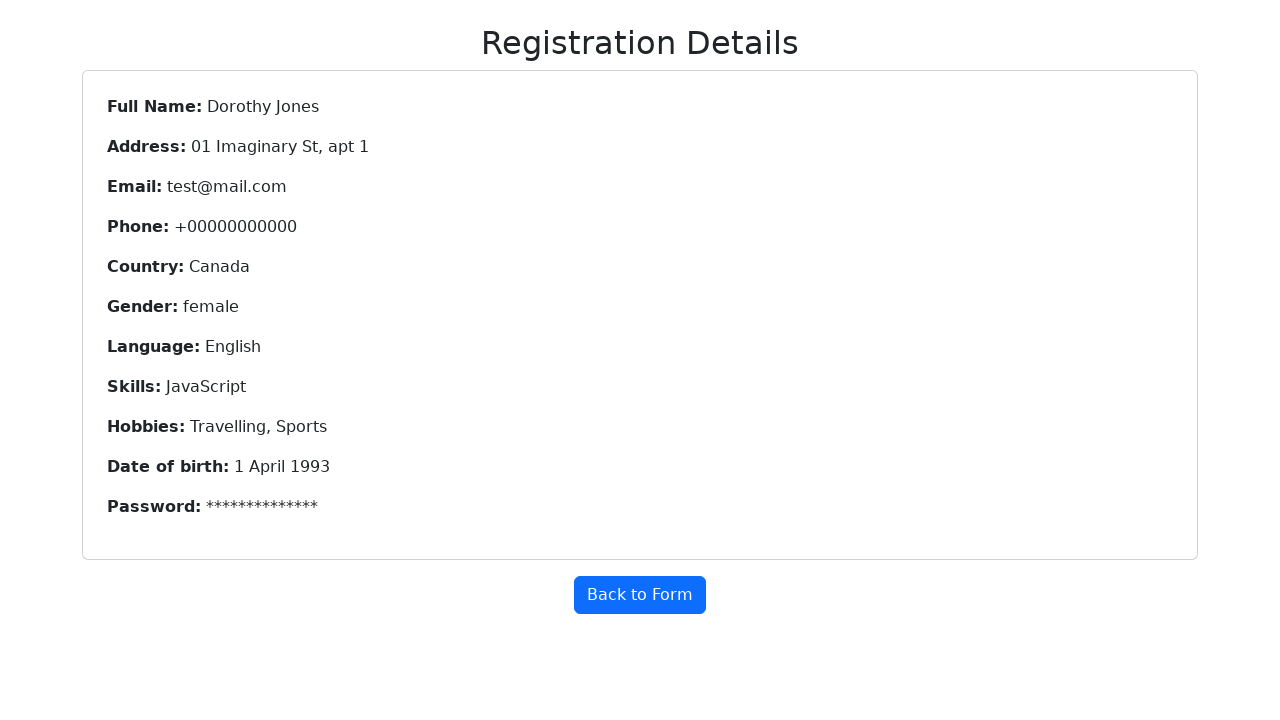

Registration Details page loaded successfully
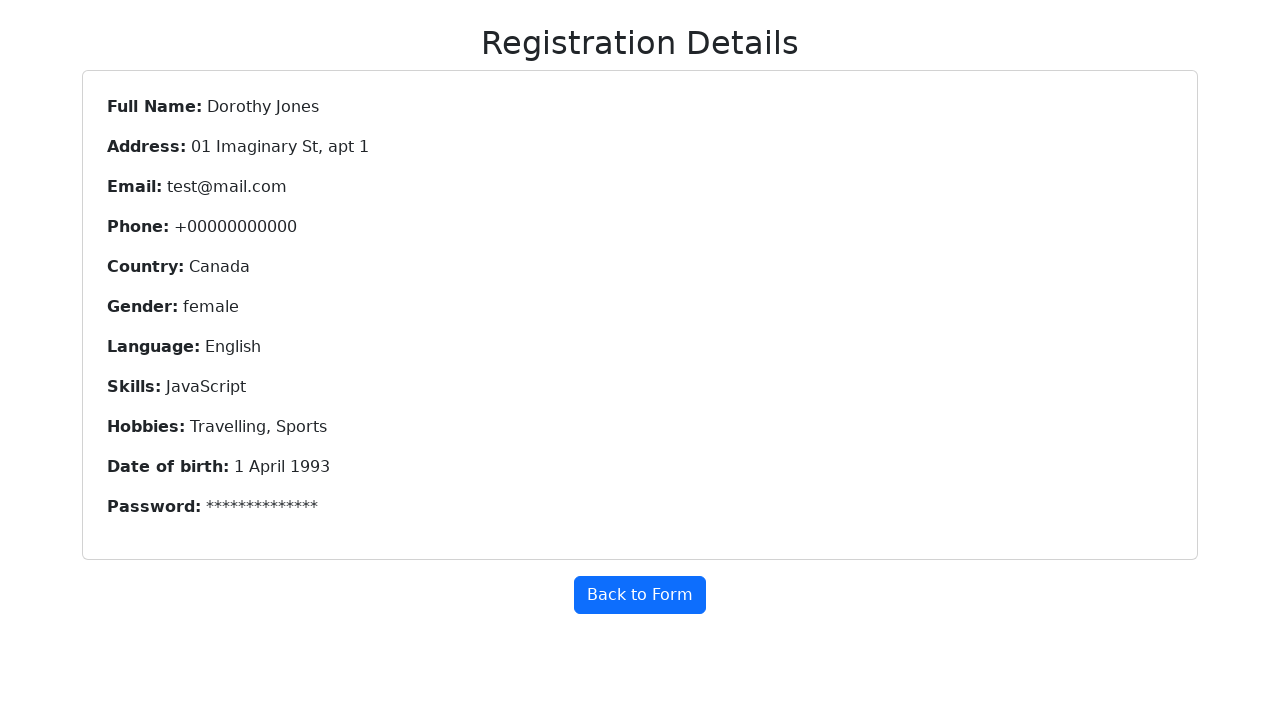

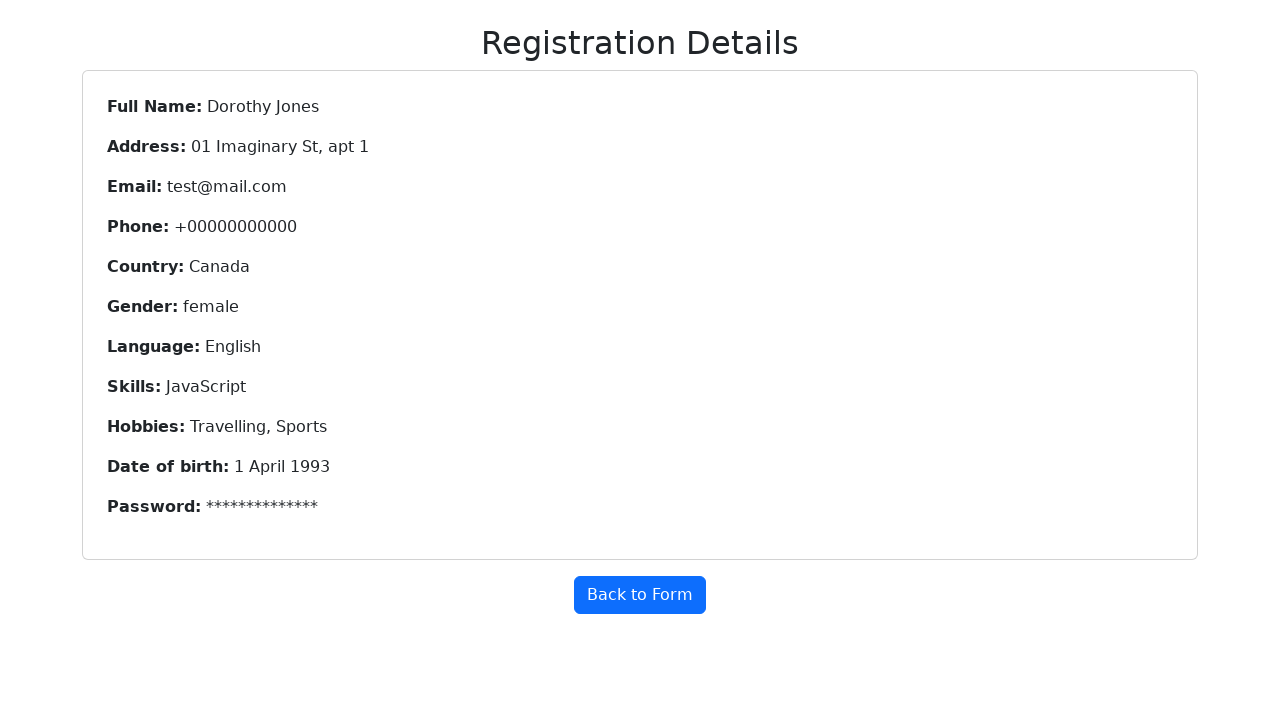